Tests JavaScript alert handling by clicking a button to trigger an alert, accepting it, reading a value from the page, calculating a mathematical result, entering it into an input field, and submitting the form.

Starting URL: http://suninjuly.github.io/alert_accept.html

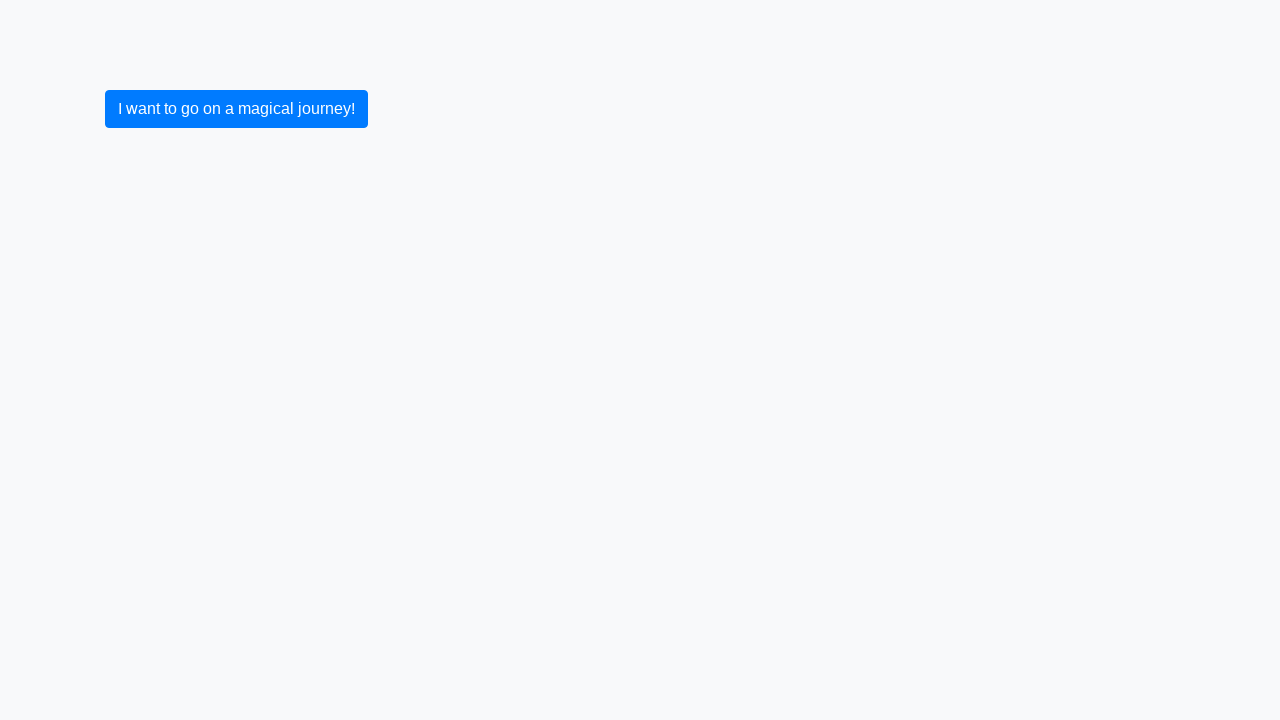

Set up dialog handler to auto-accept alerts
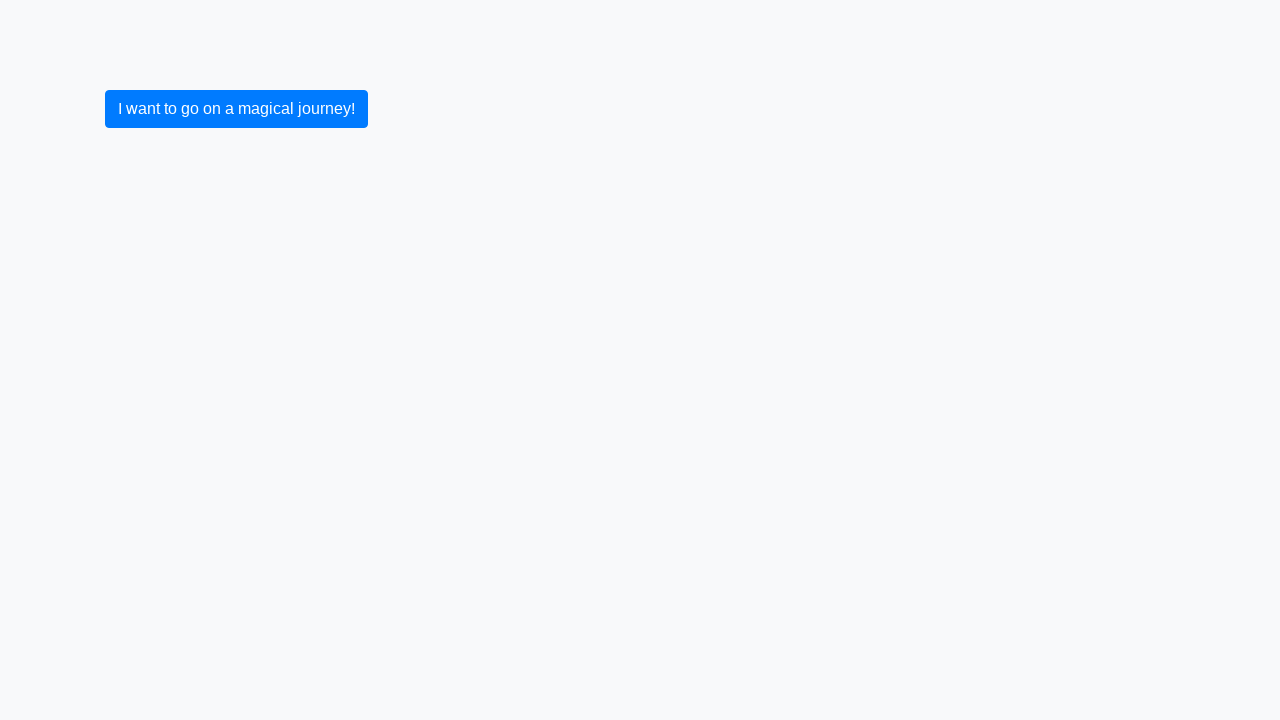

Clicked button to trigger JavaScript alert at (236, 109) on button.btn
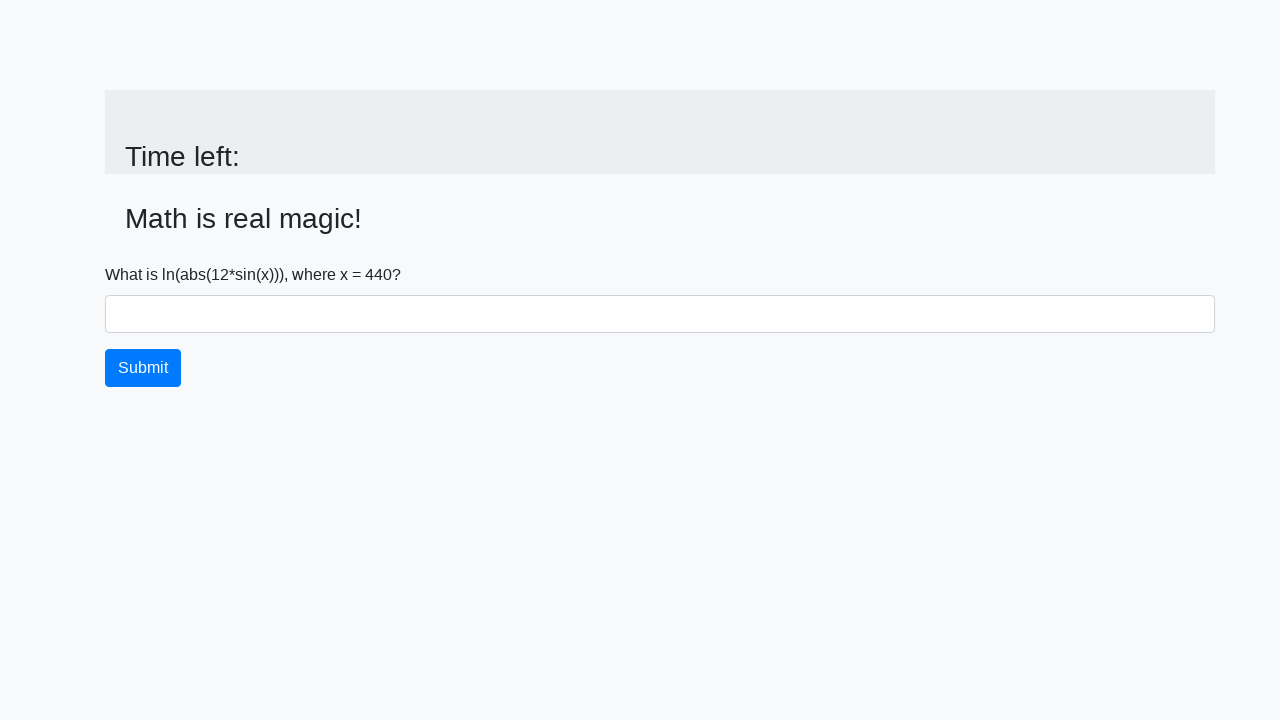

Retrieved x value from page: 440
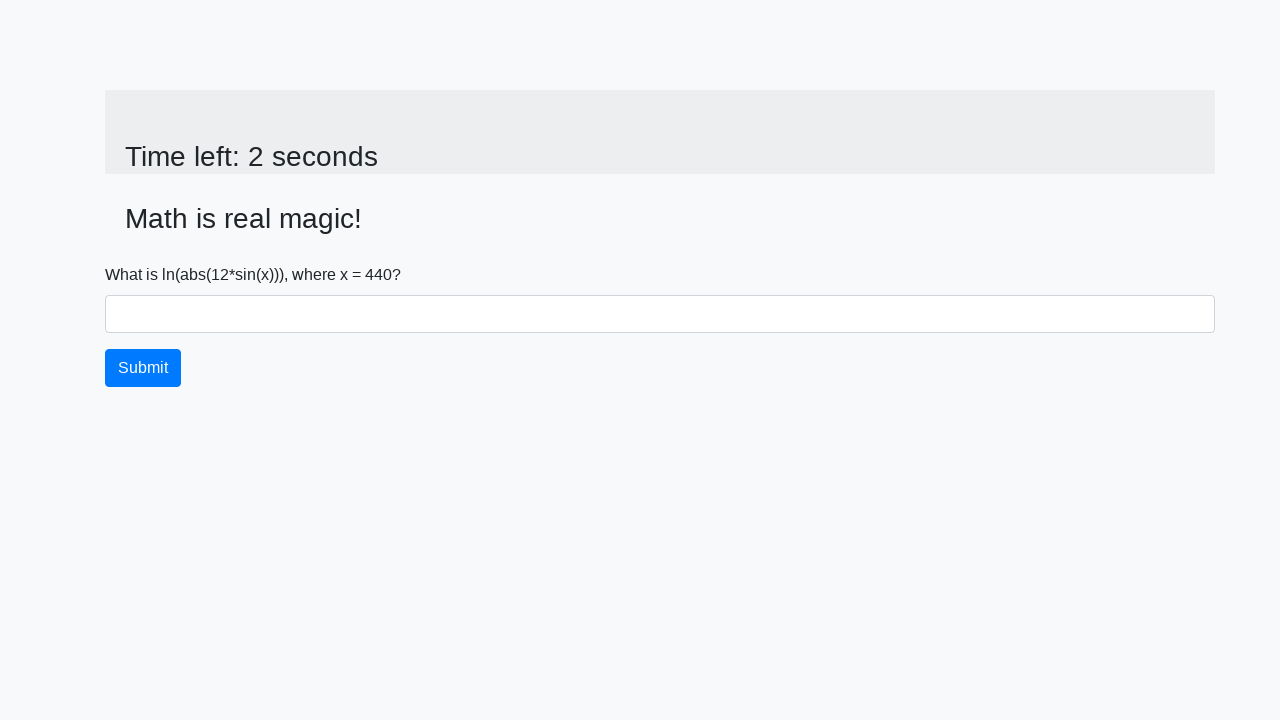

Calculated mathematical result: 0.7482334441525115
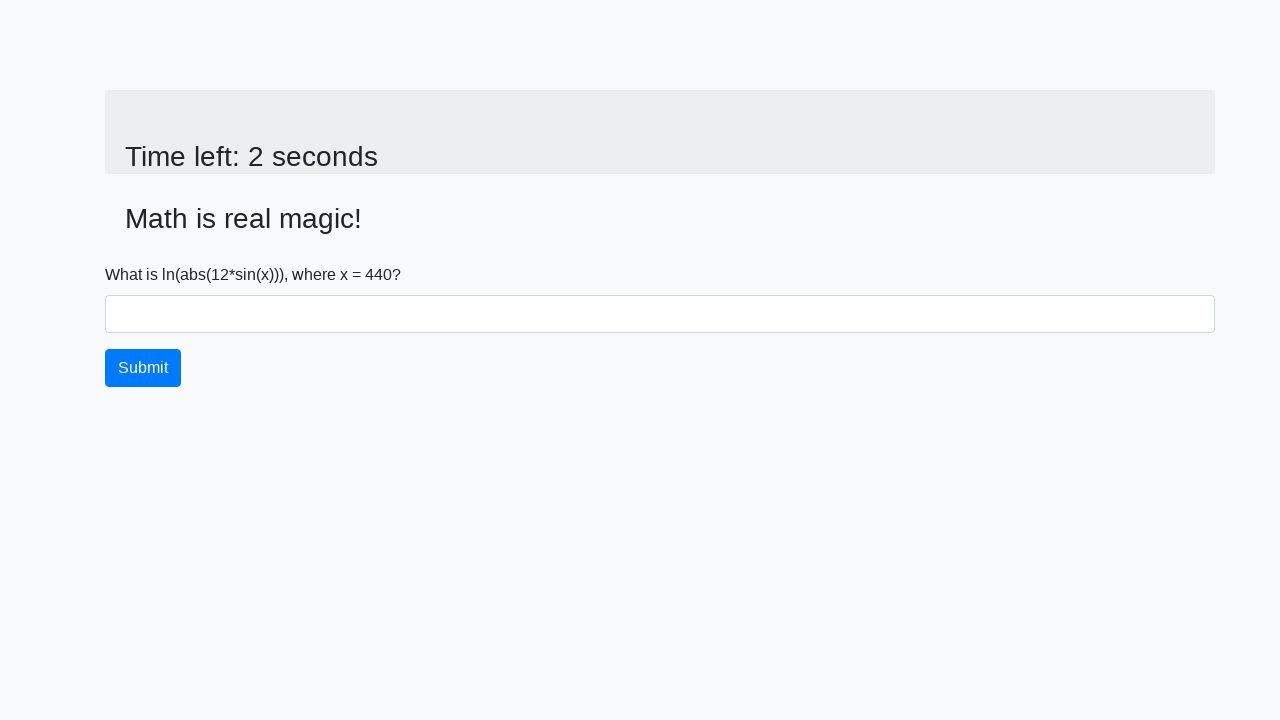

Entered calculated answer '0.7482334441525115' into answer field on #answer
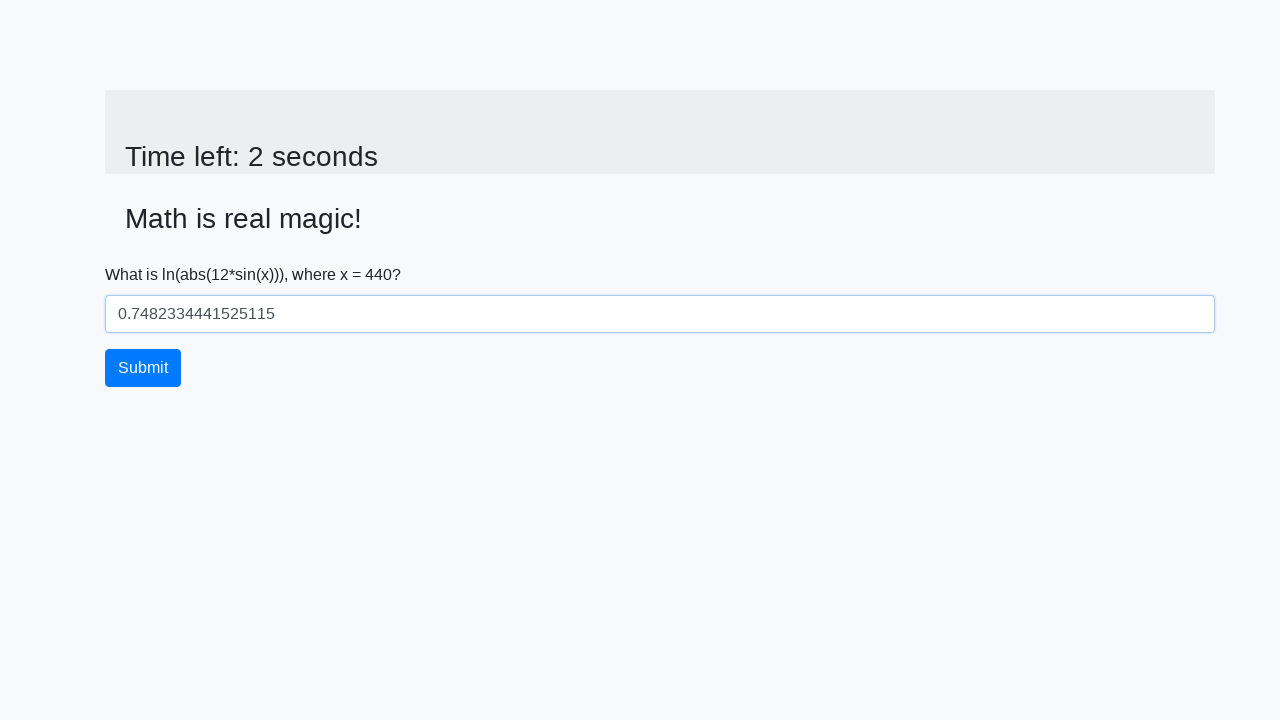

Clicked button to submit the form at (143, 368) on button.btn
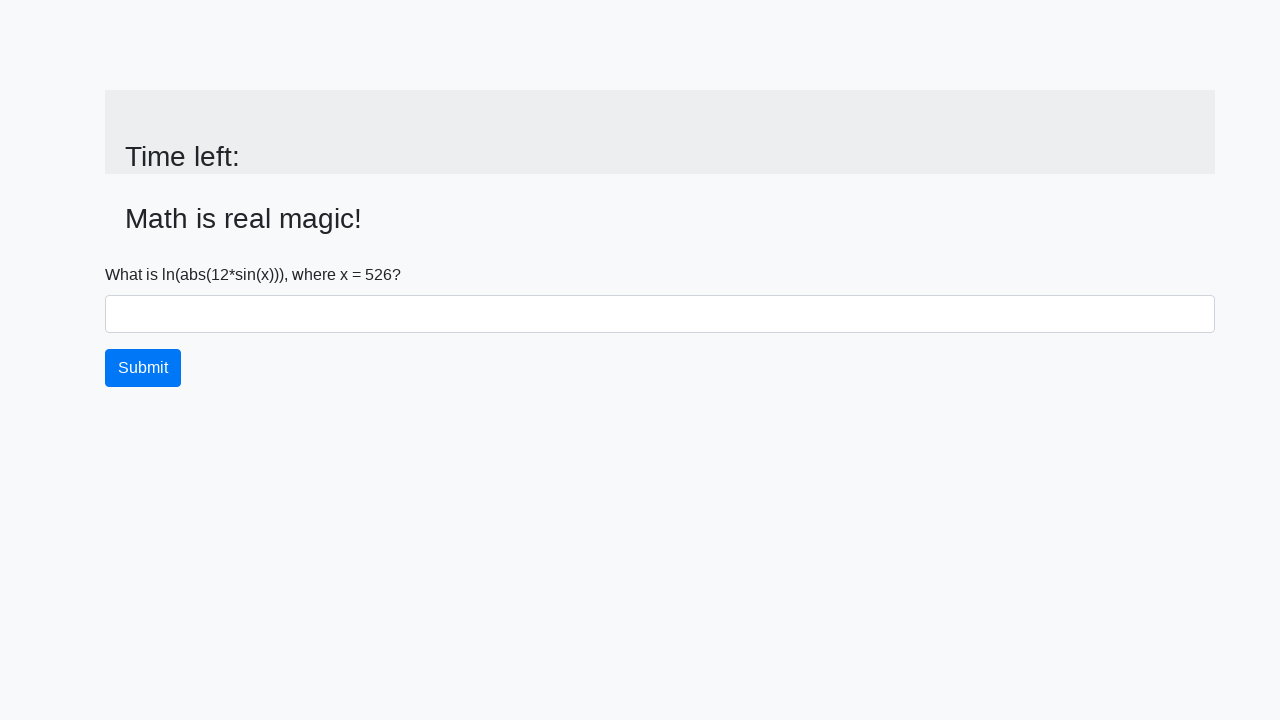

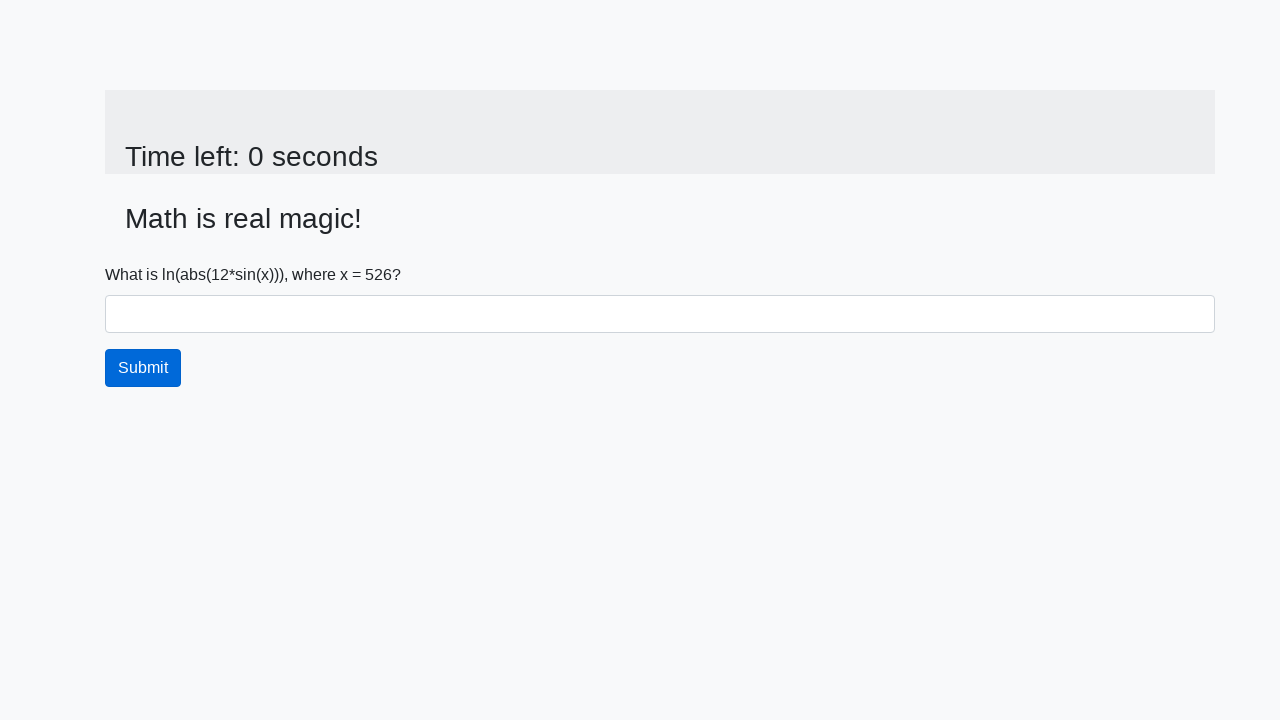